Navigates to W3Schools HTML tables tutorial page and verifies the presence and content of the example customer table by checking rows and columns.

Starting URL: https://www.w3schools.com/html/html_tables.asp

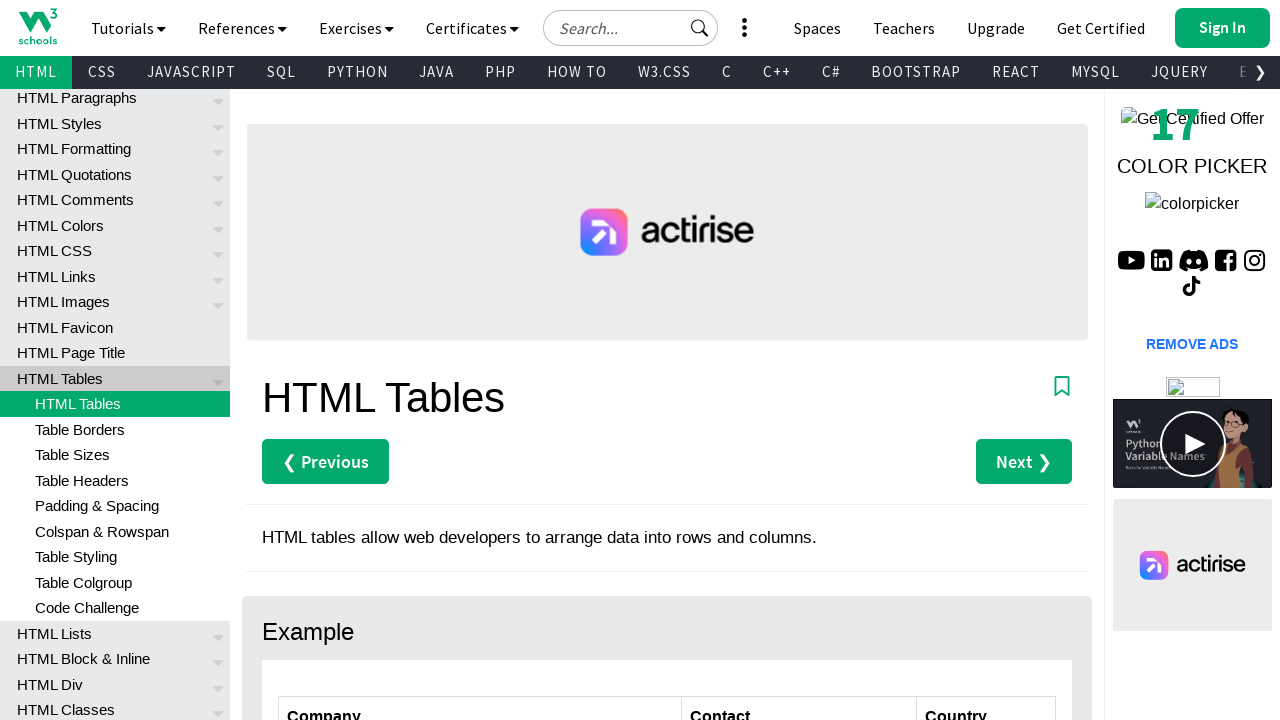

Navigated to W3Schools HTML tables tutorial page
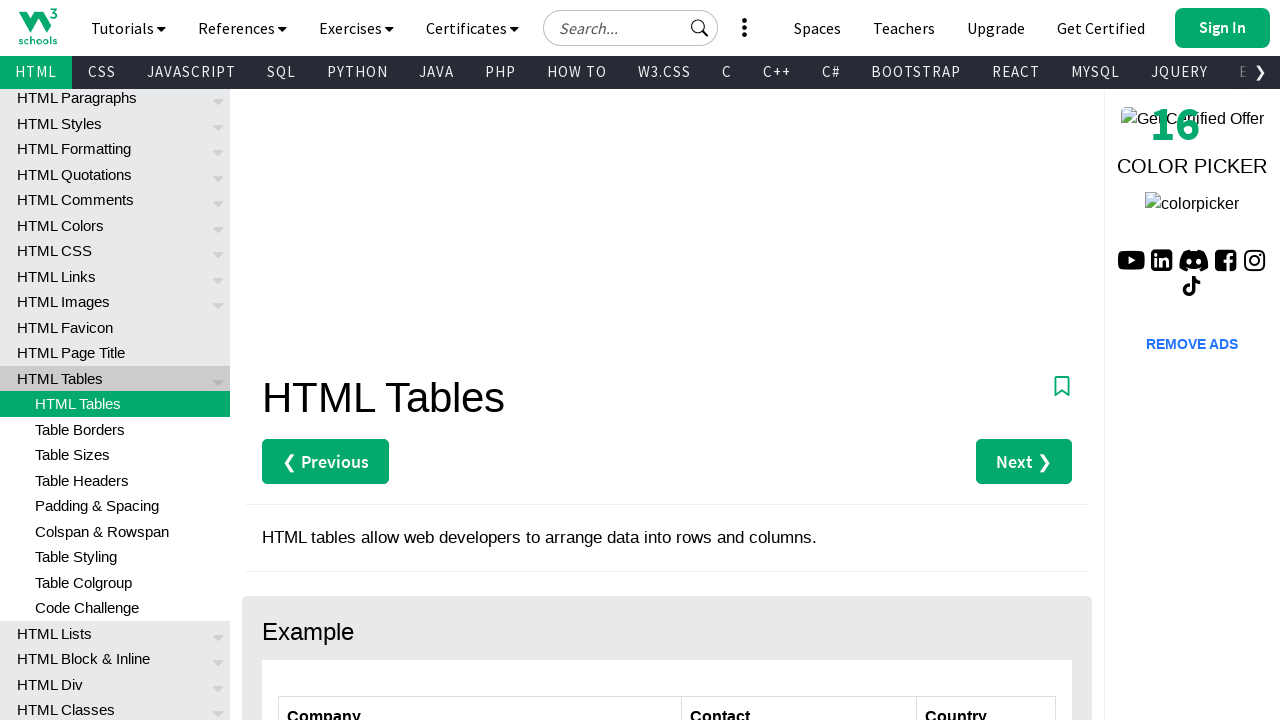

Customers table selector loaded
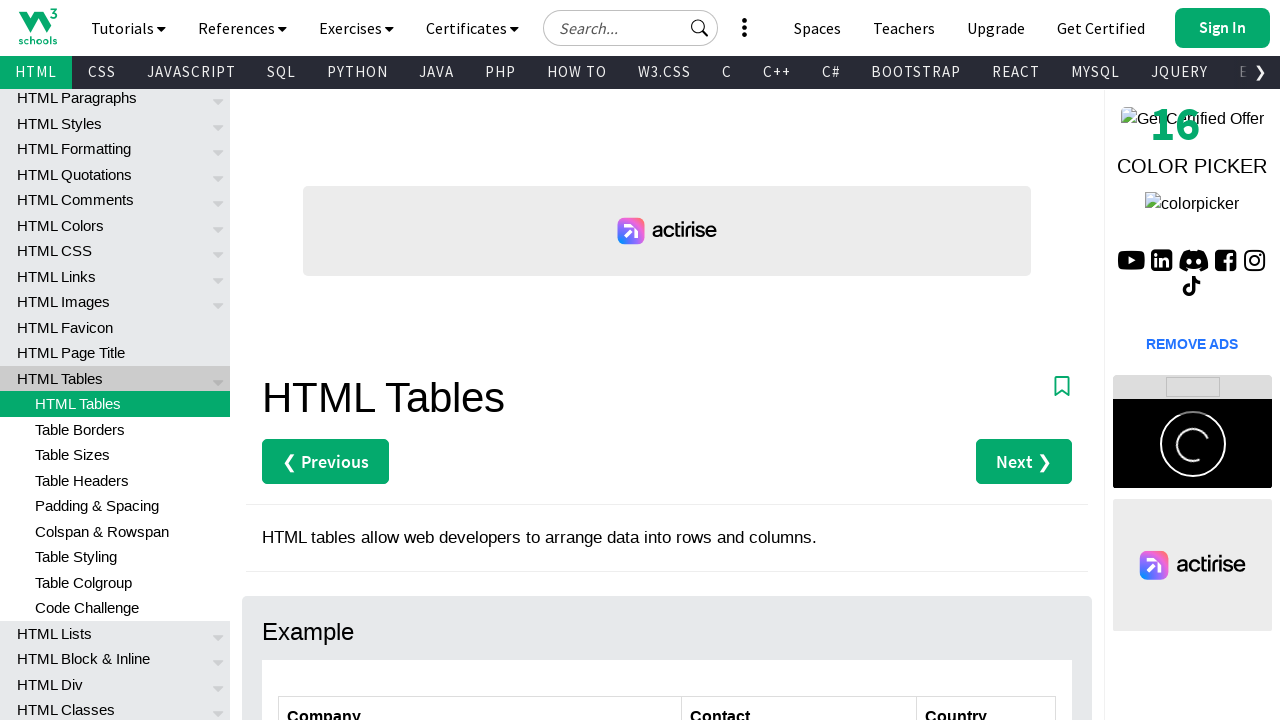

Located the customers table element
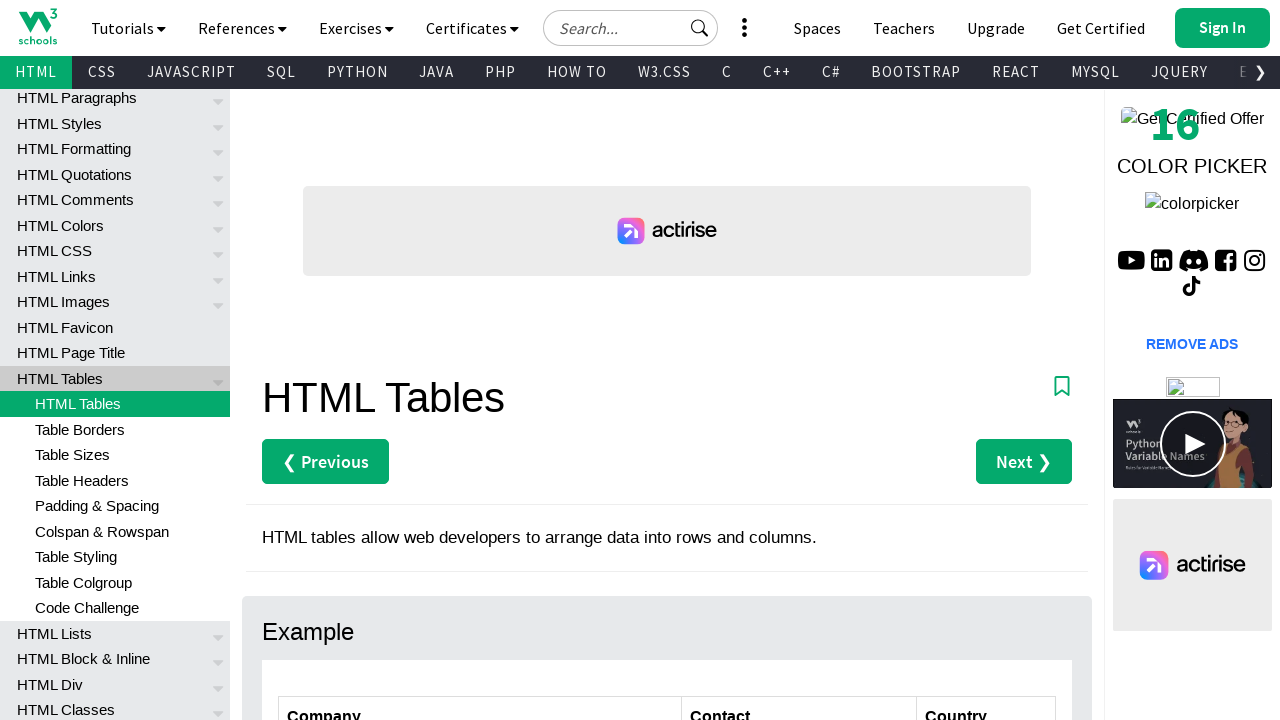

Counted table rows: 7 rows found
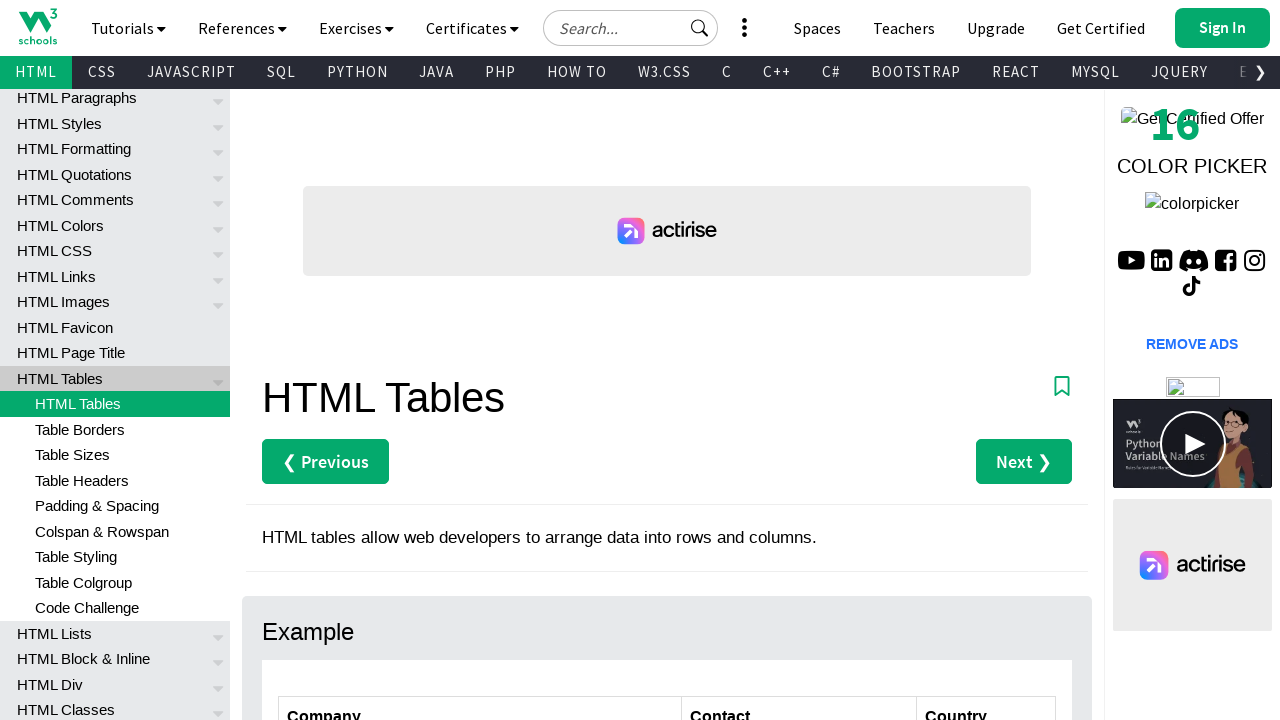

Counted table data cells: 18 cells found
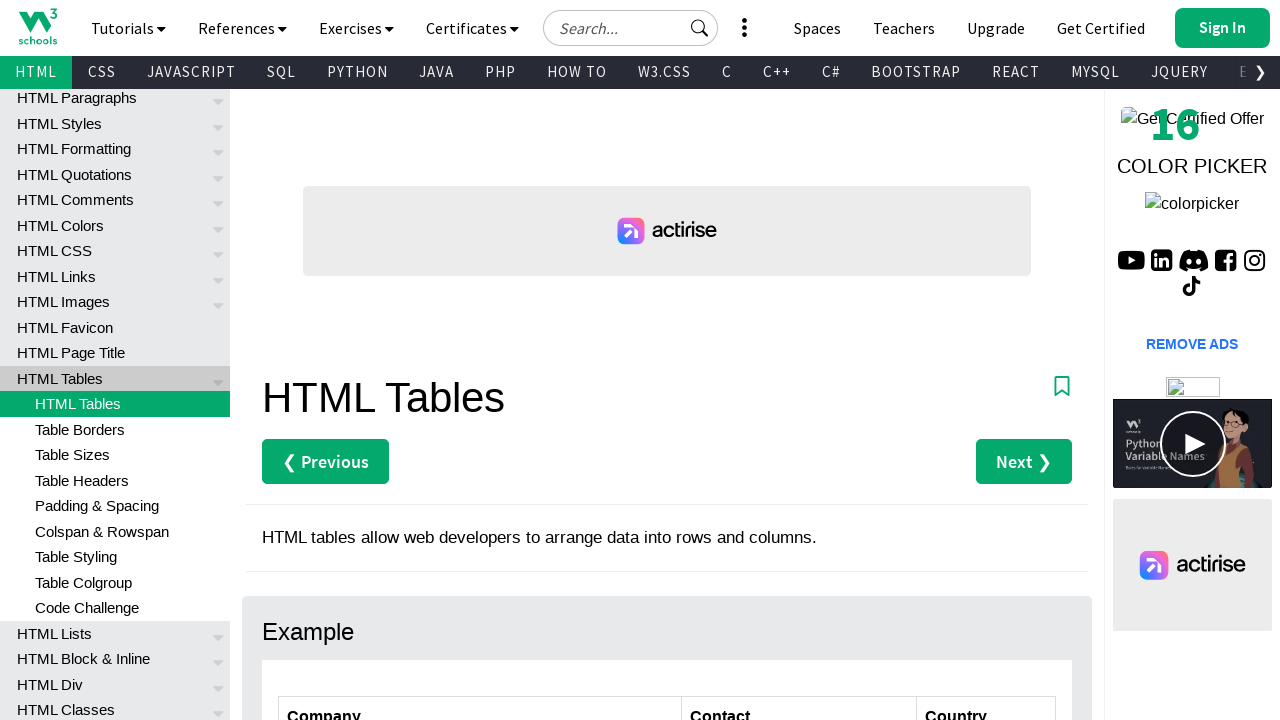

Verified table is visible and contains expected content
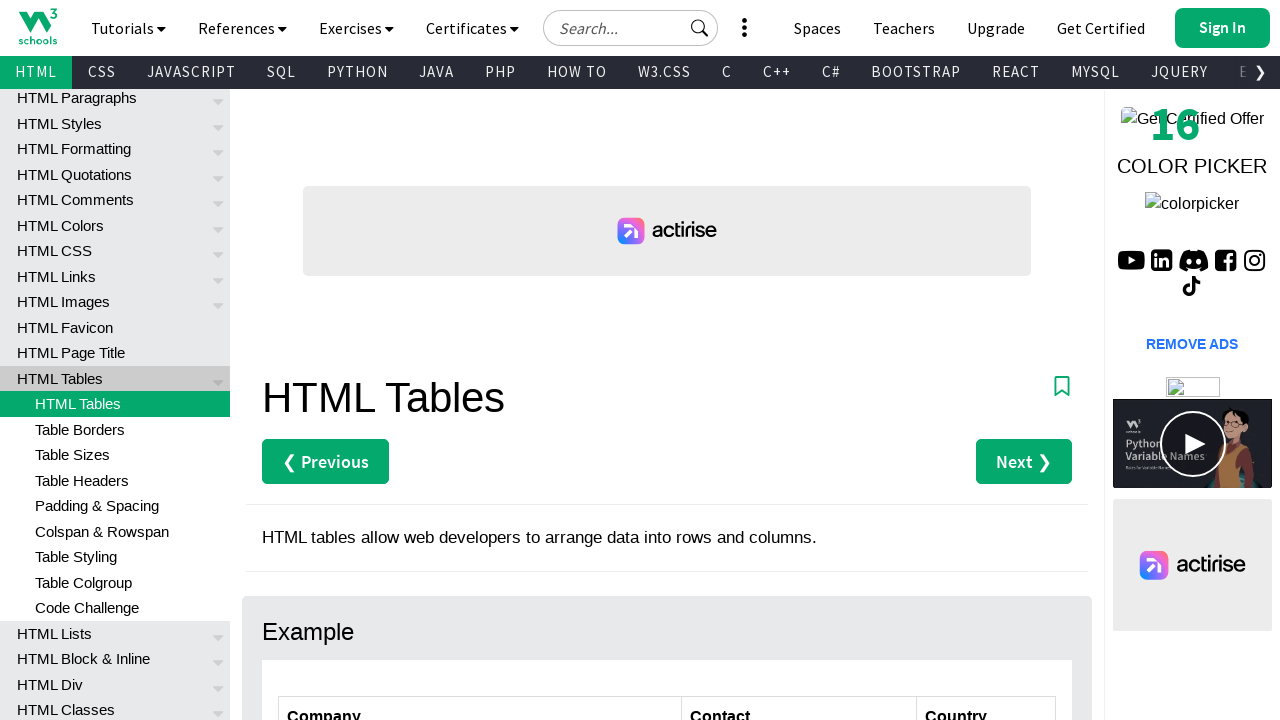

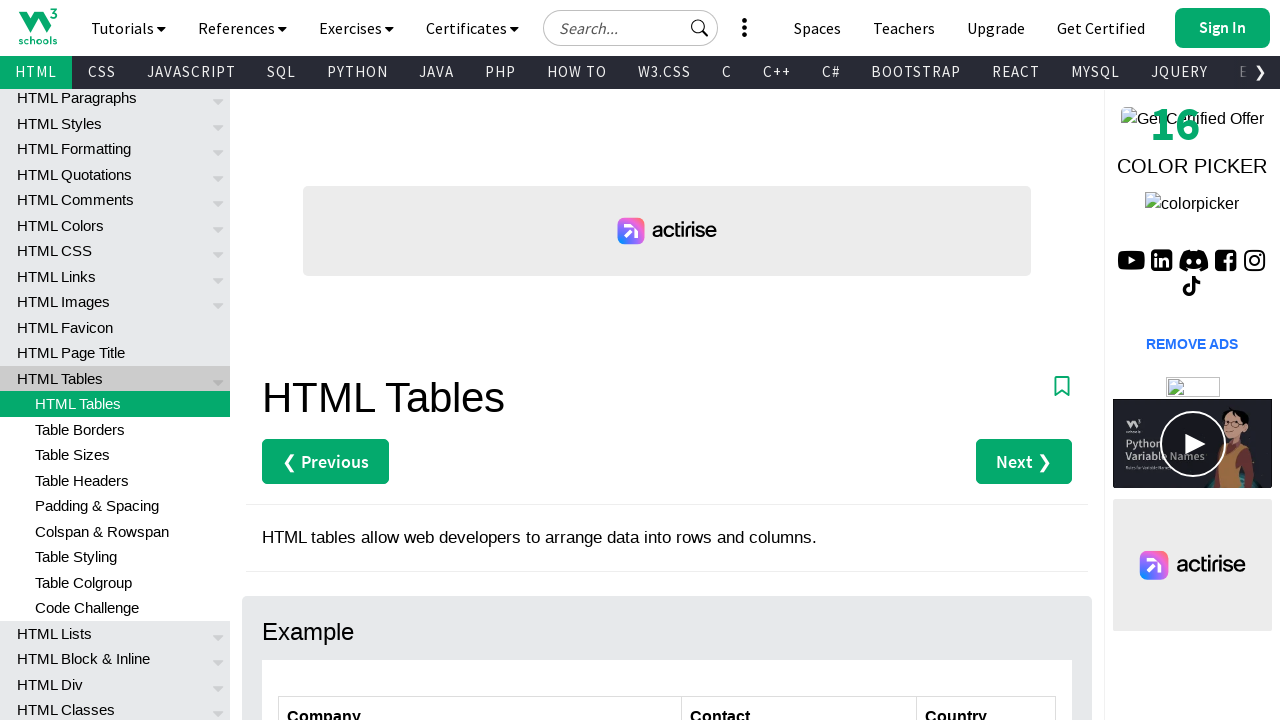